Clicks the full image button on the JPL Space page and verifies that the featured image modal appears

Starting URL: https://data-class-jpl-space.s3.amazonaws.com/JPL_Space/index.html

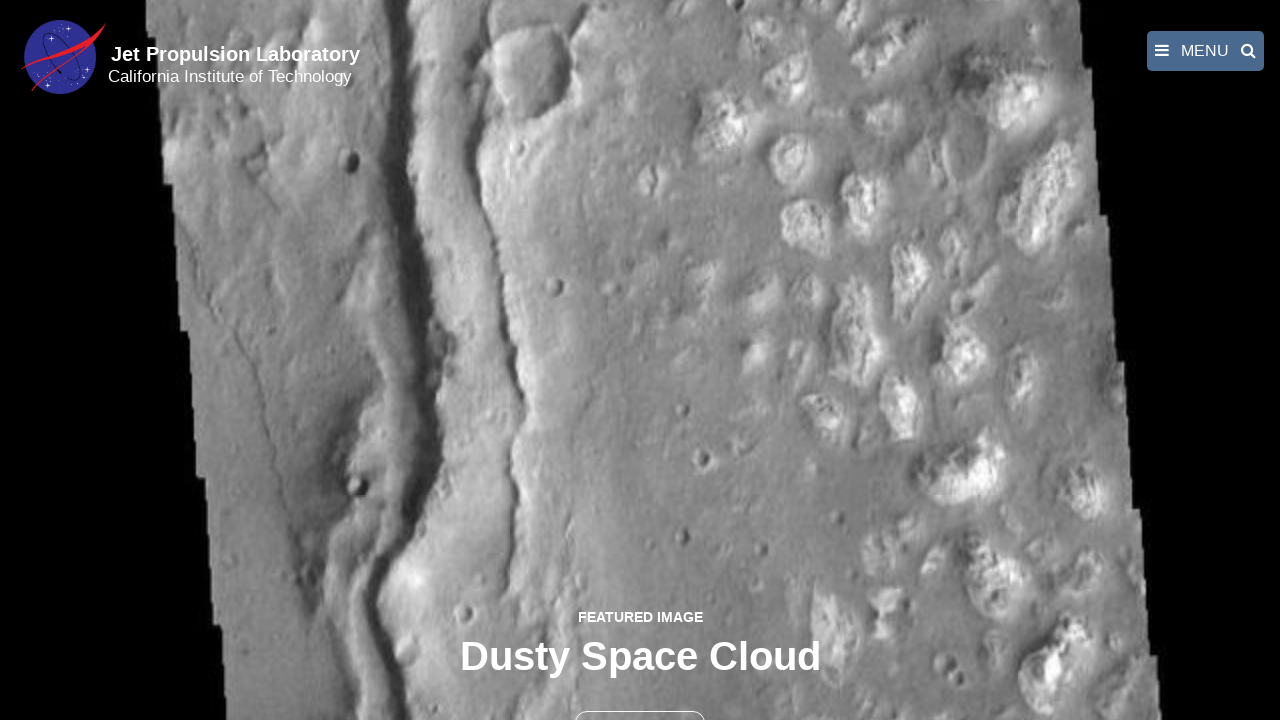

Navigated to JPL Space page
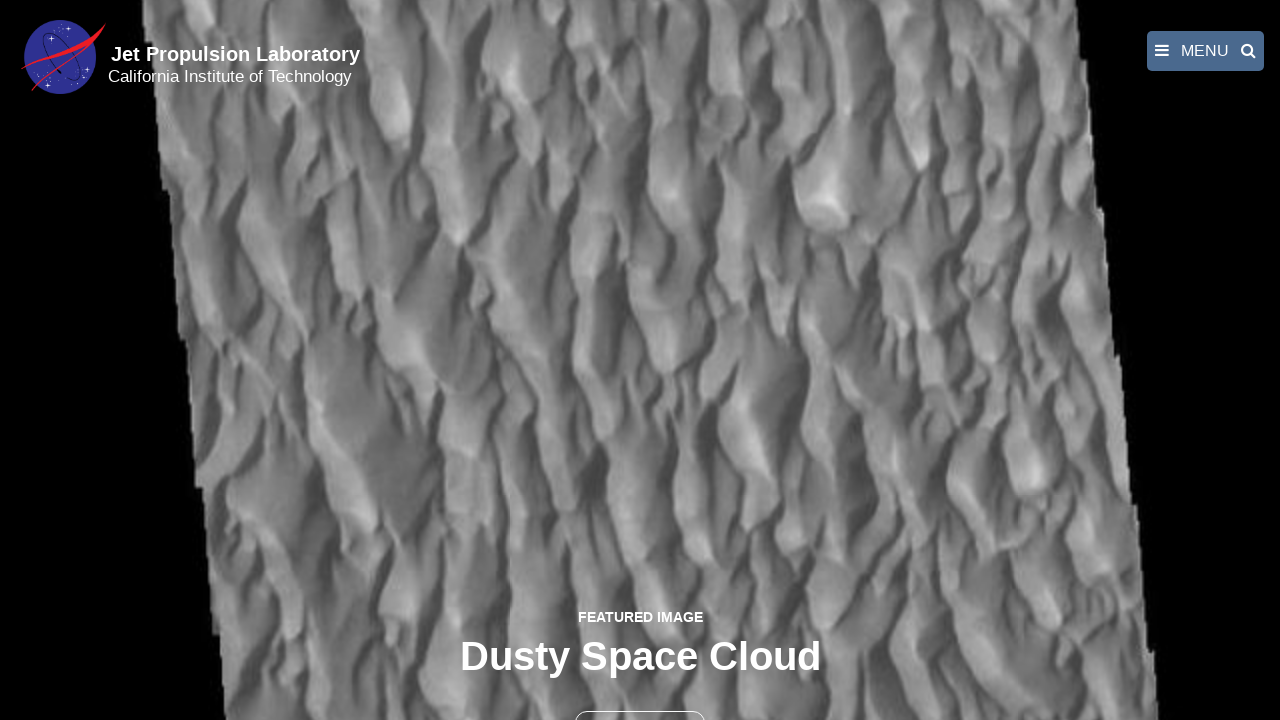

Clicked the full image button at (640, 699) on button >> nth=1
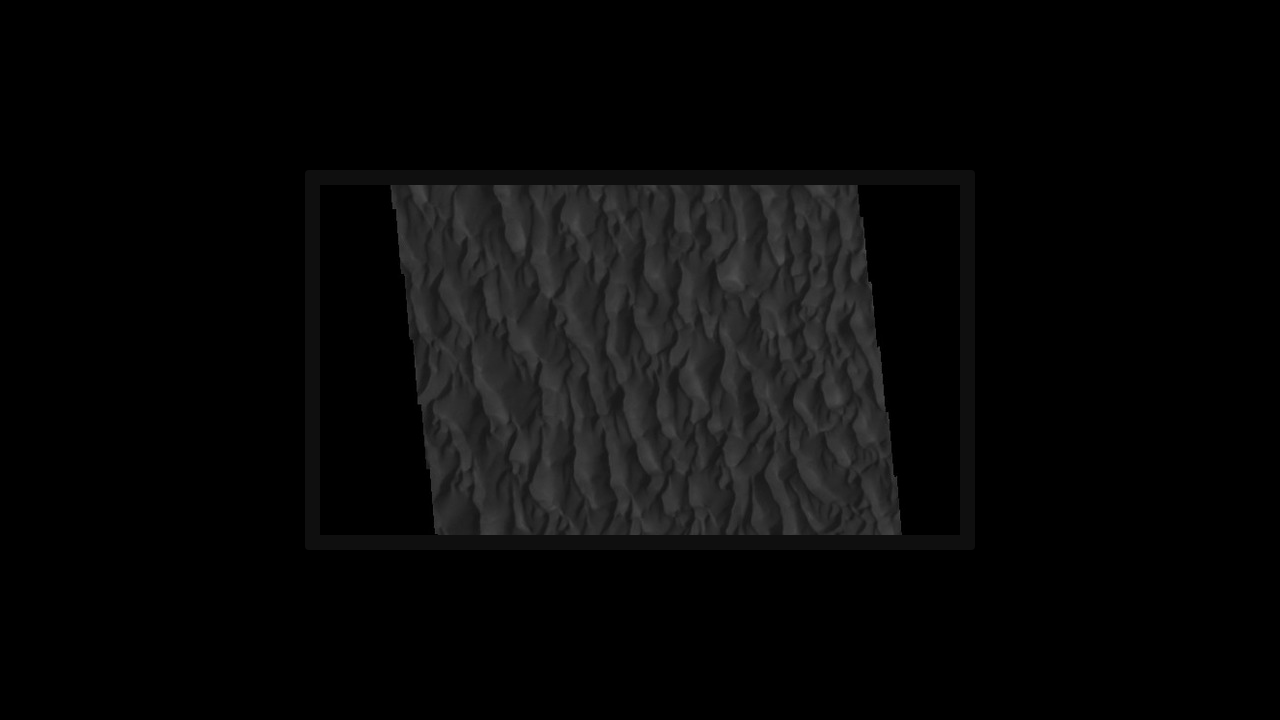

Featured image modal appeared with fancybox image
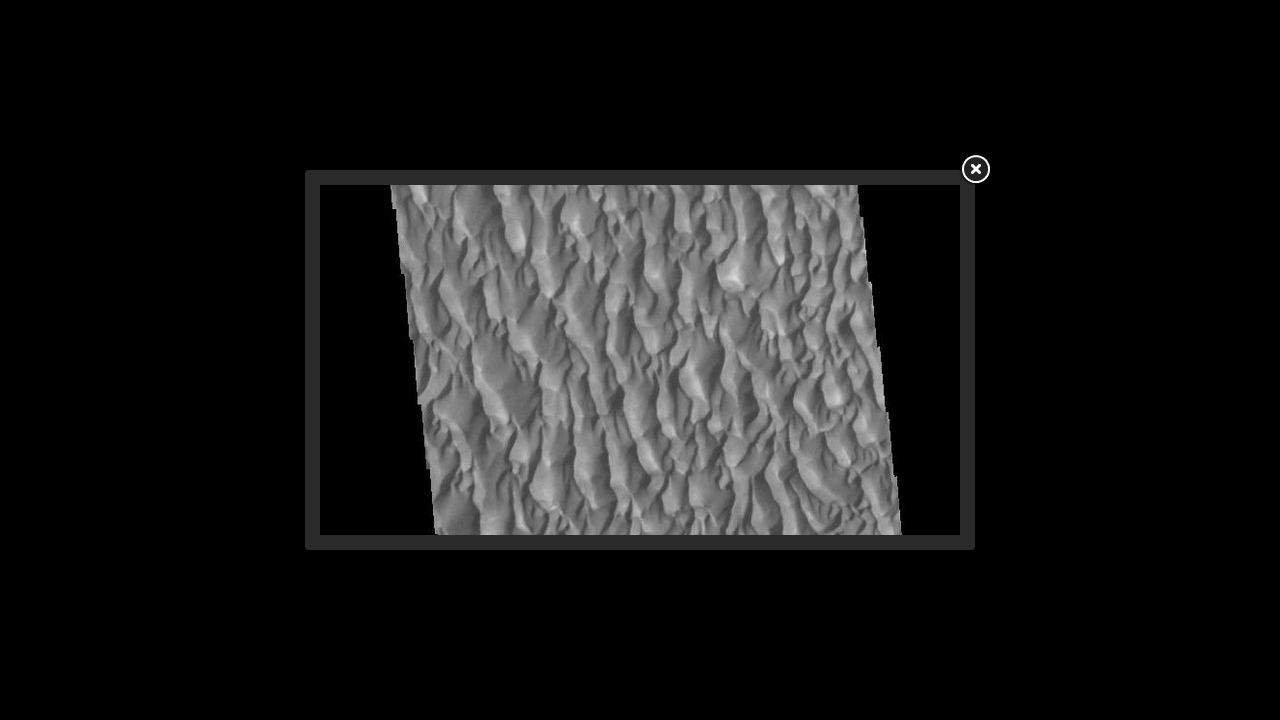

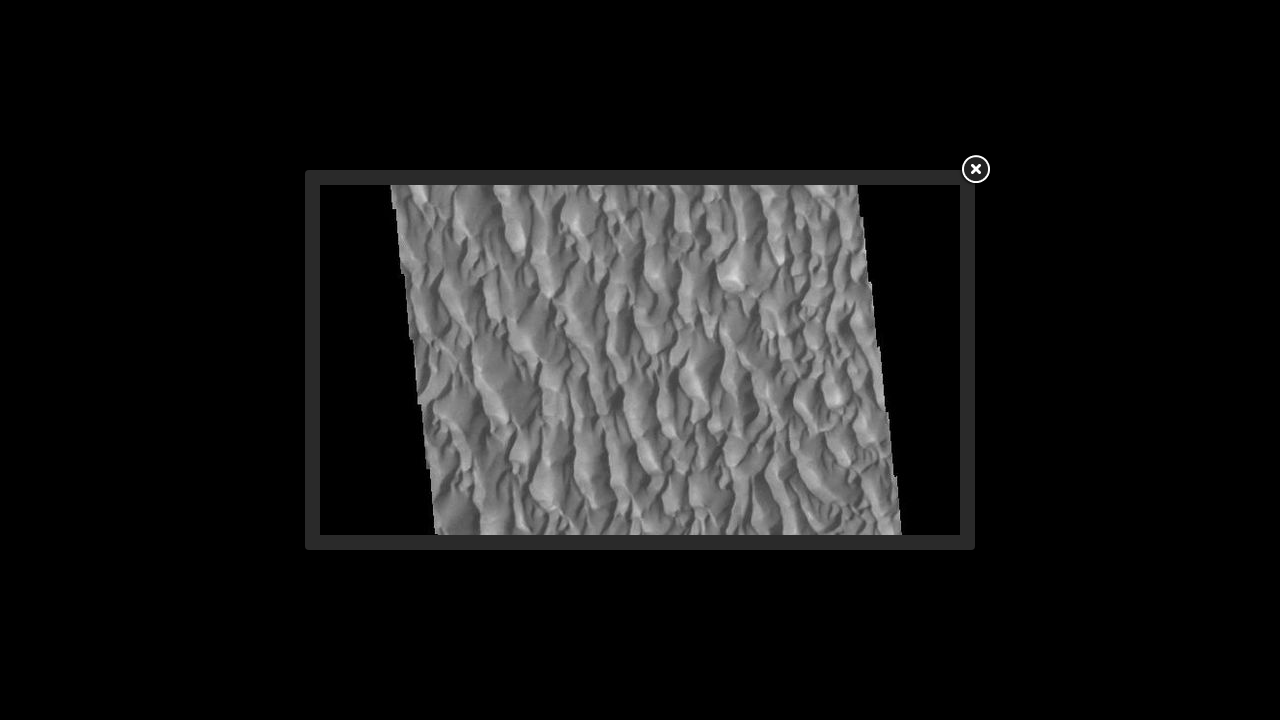